Tests entering text in a JavaScript prompt dialog by clicking the third button, entering a name, accepting the alert, and verifying the name appears in the result message

Starting URL: https://the-internet.herokuapp.com/javascript_alerts

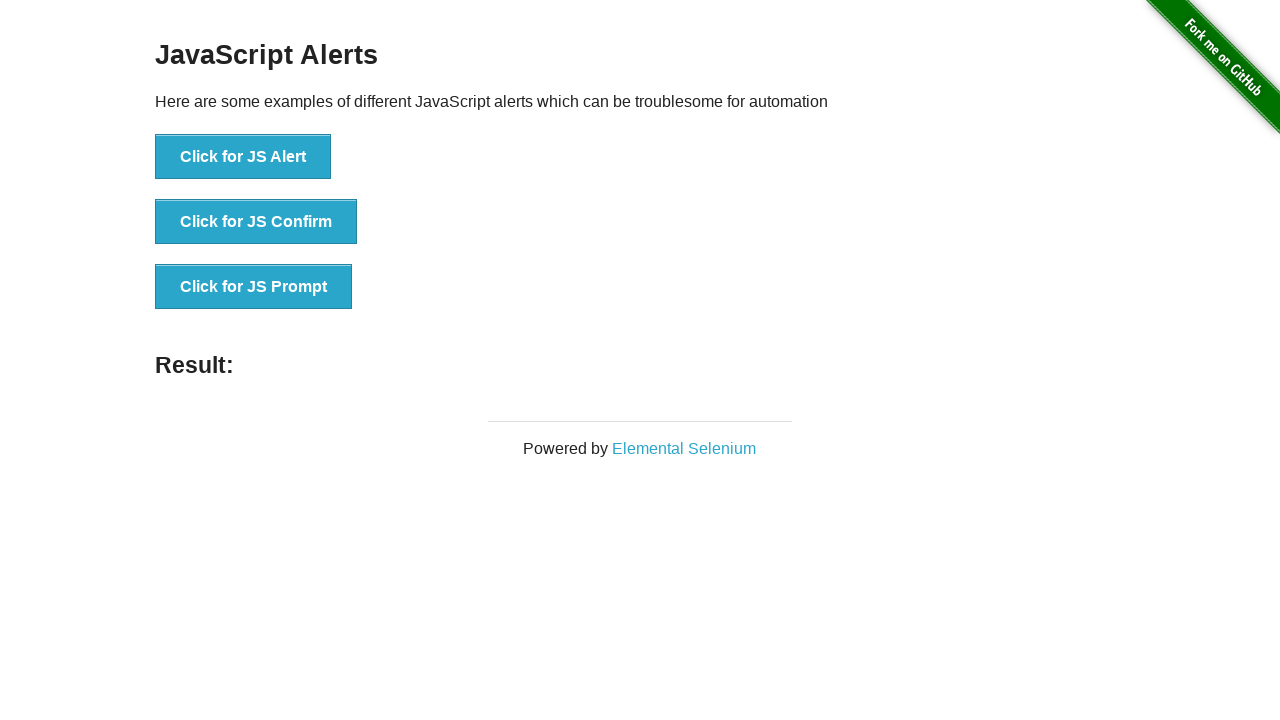

Set up dialog handler to accept prompt with 'Marcus'
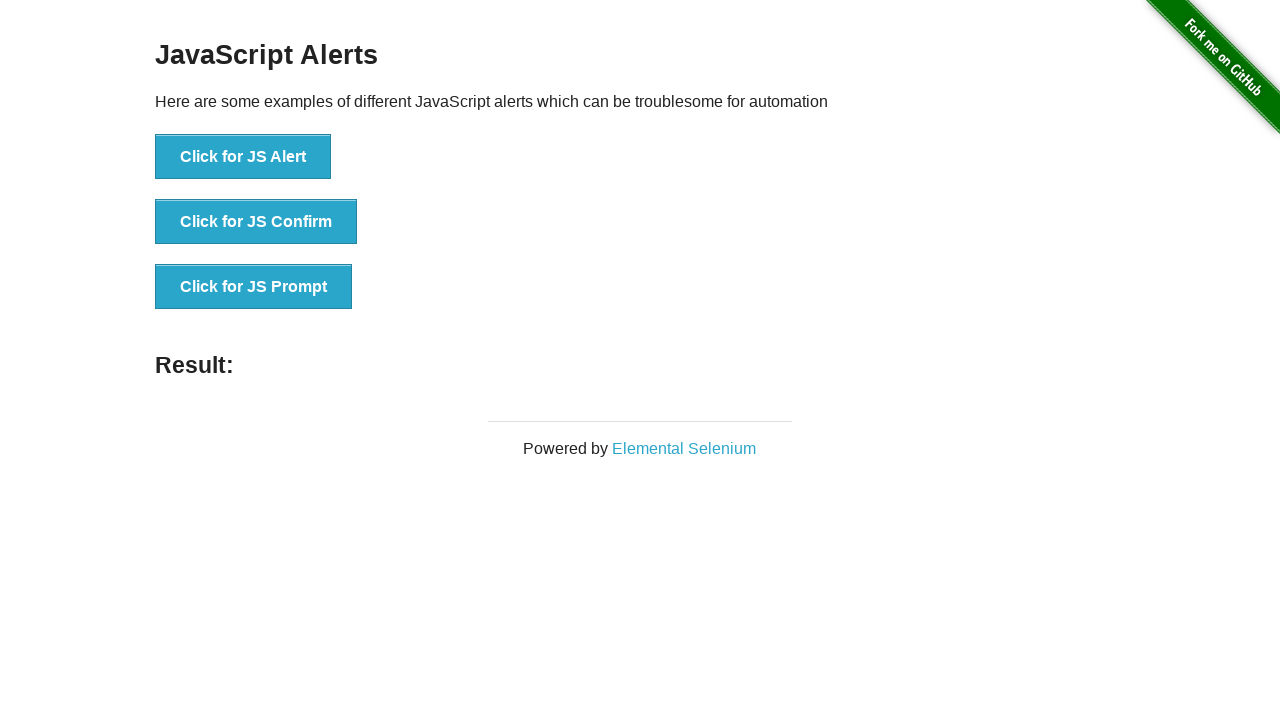

Clicked third button to trigger JavaScript prompt dialog at (254, 287) on button[onclick='jsPrompt()']
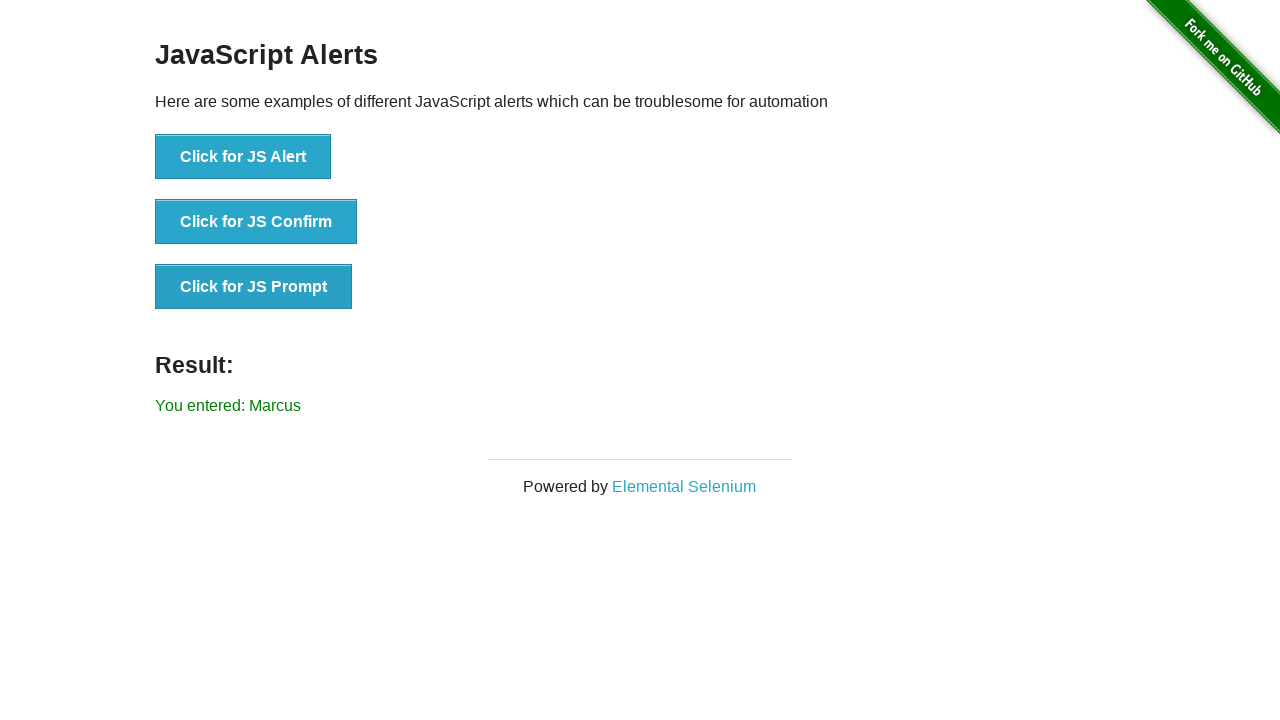

Result message element loaded
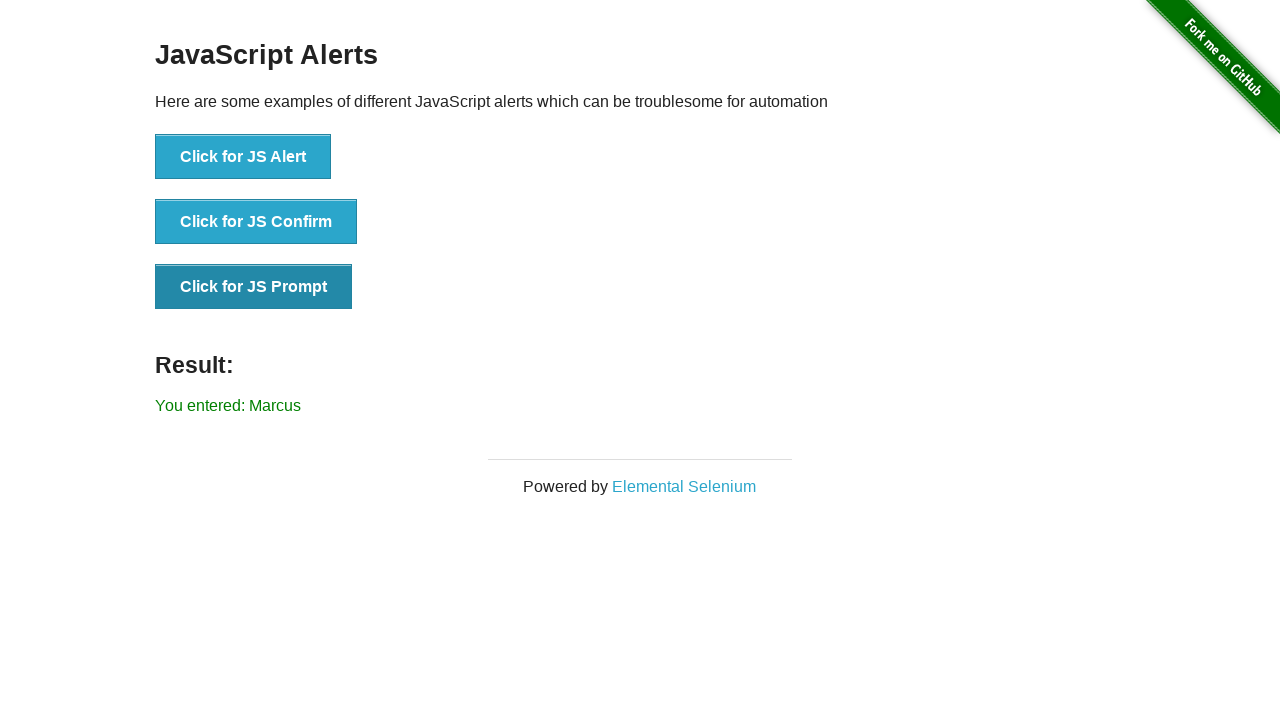

Retrieved result message text
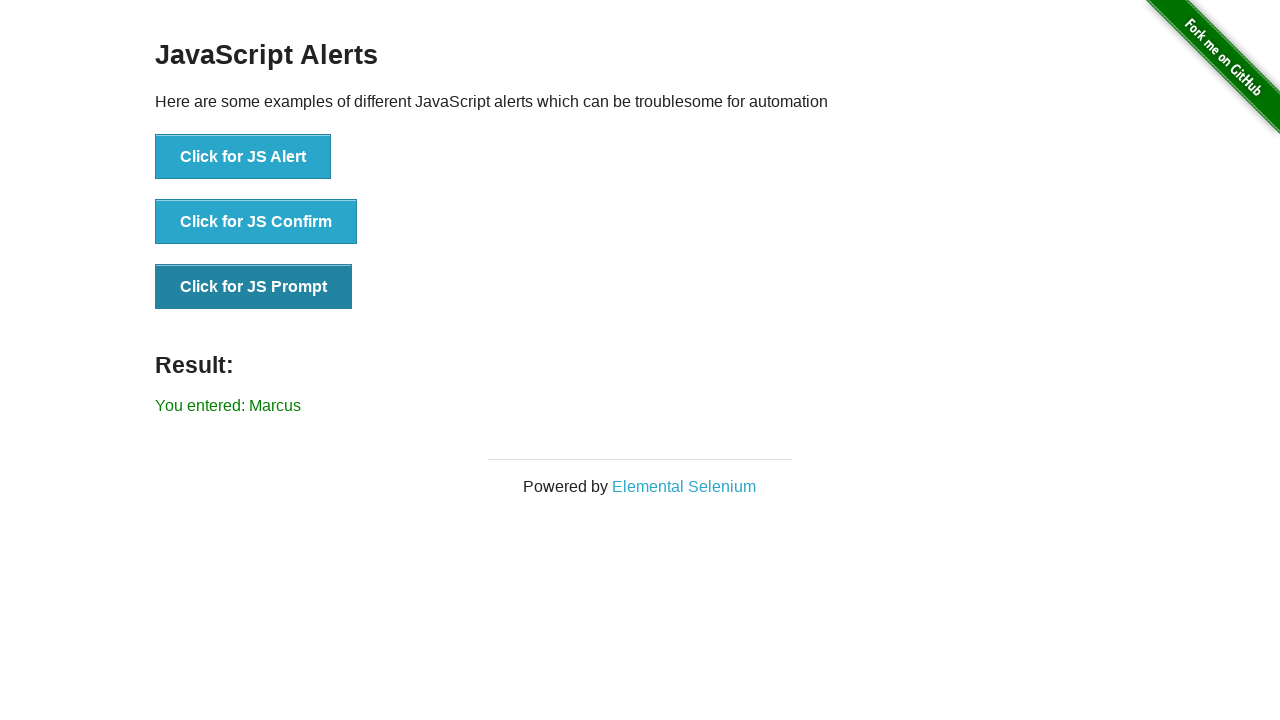

Verified that 'Marcus' appears in the result message
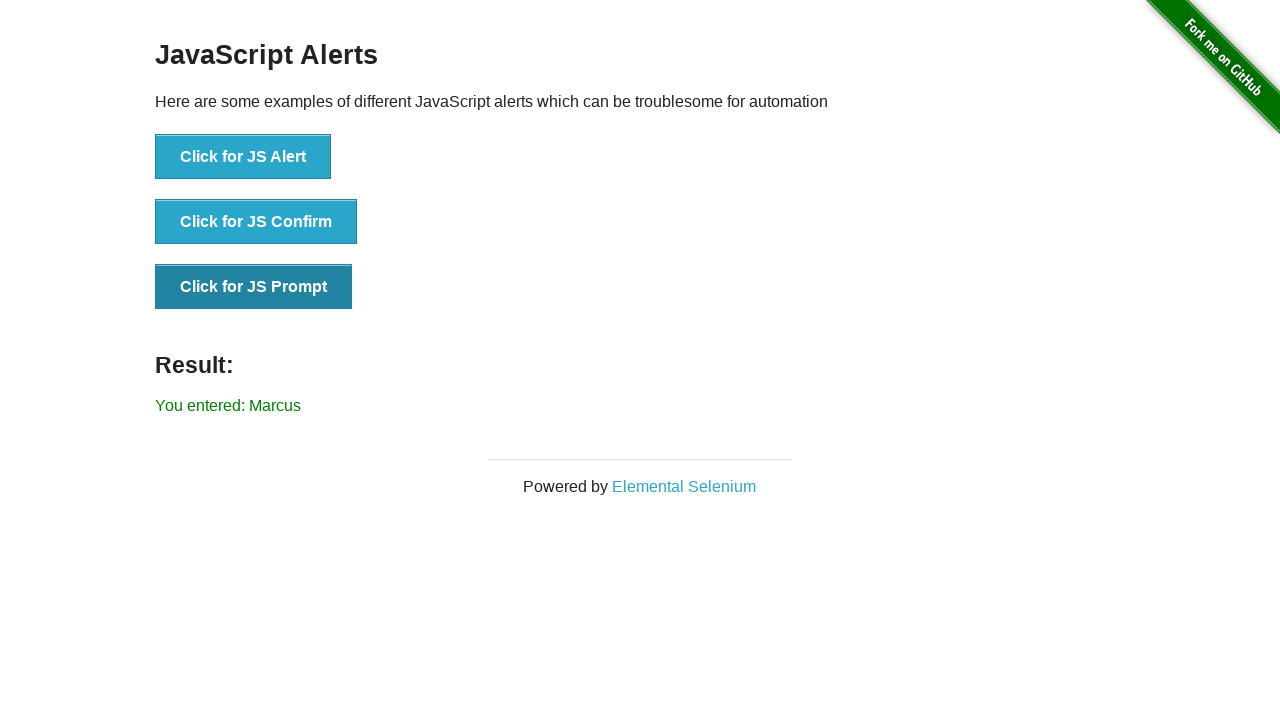

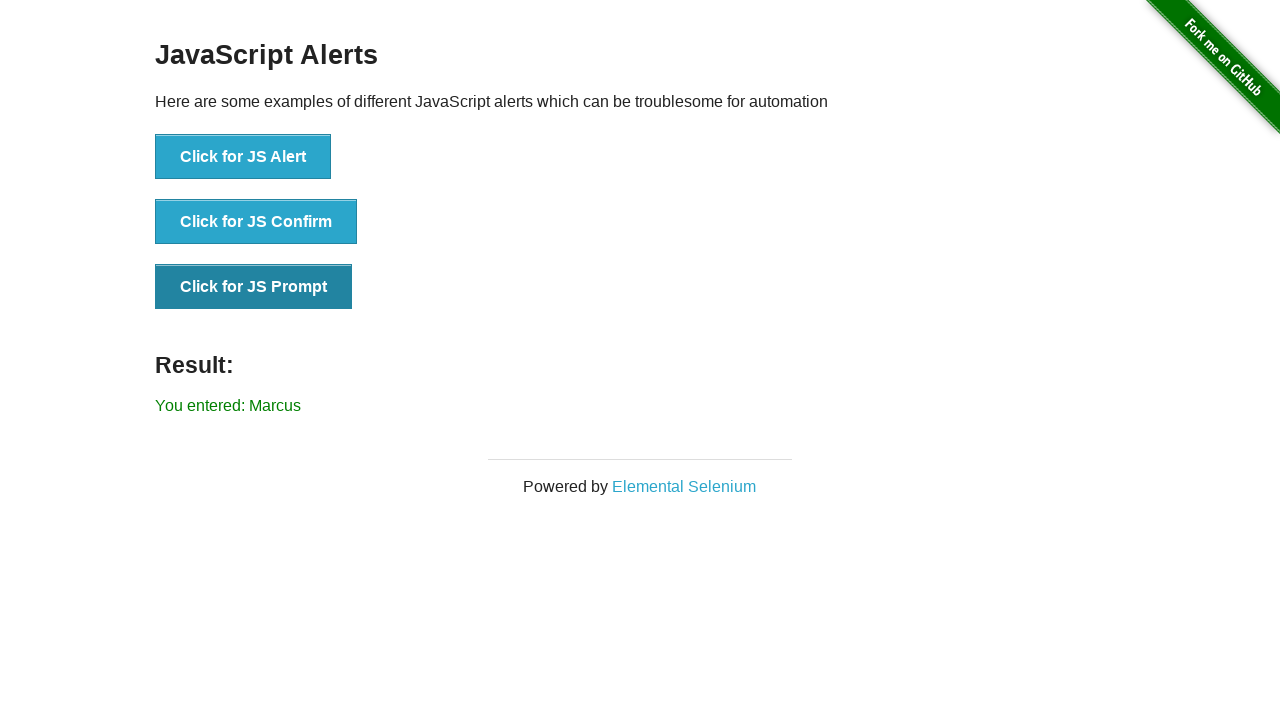